Tests that clicking on "double click me" button does not show the dynamic click message

Starting URL: https://www.tutorialspoint.com/selenium/practice/buttons.php

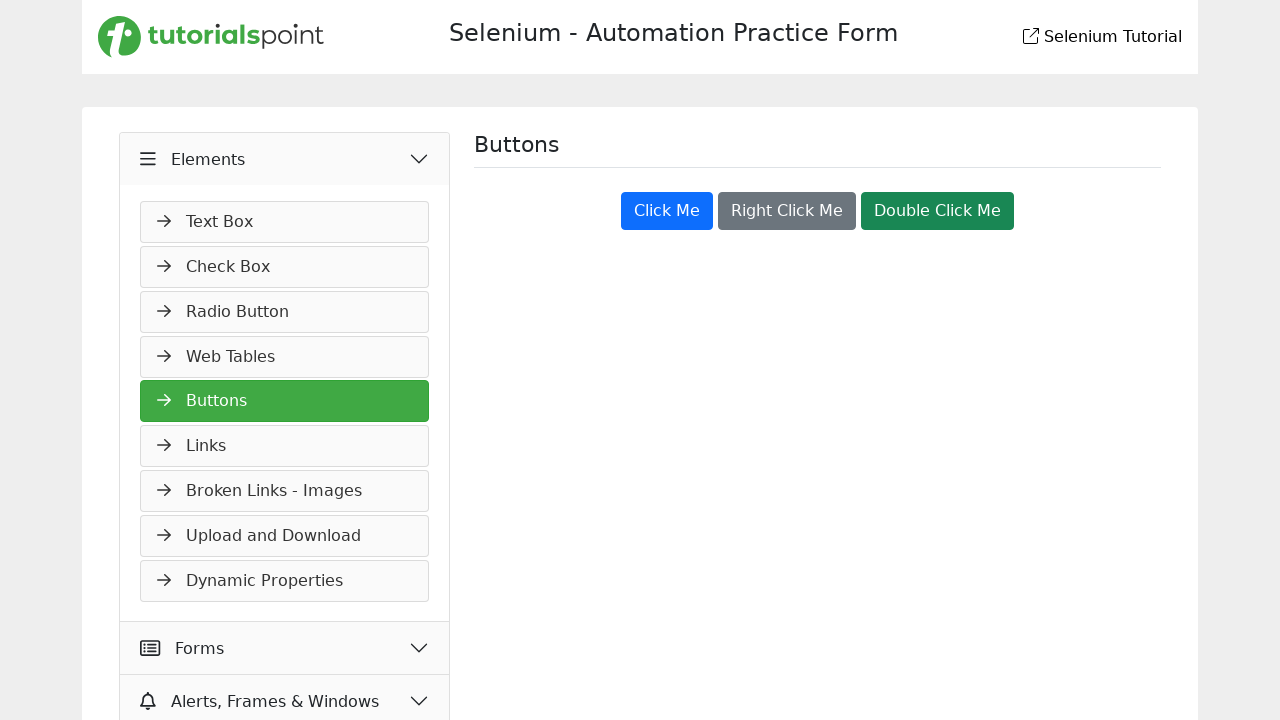

Navigated to buttons practice page
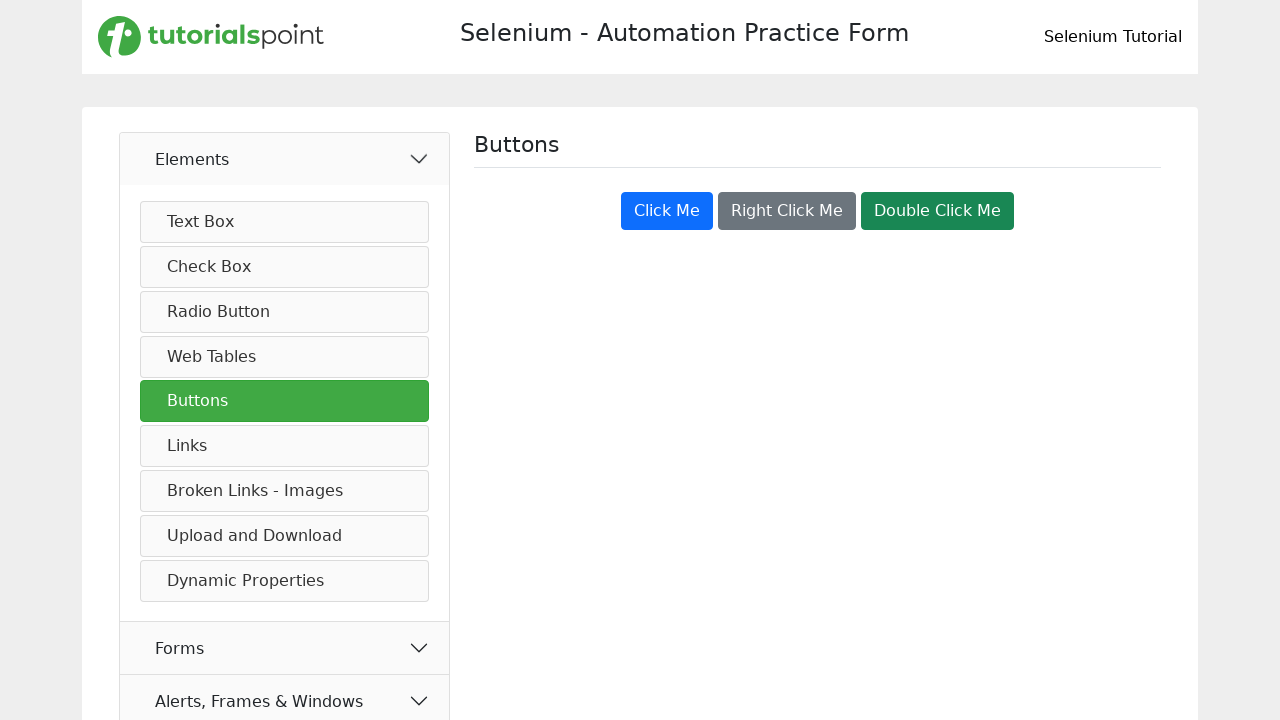

Performed single click on 'double click me' button at (938, 211) on text=double click me
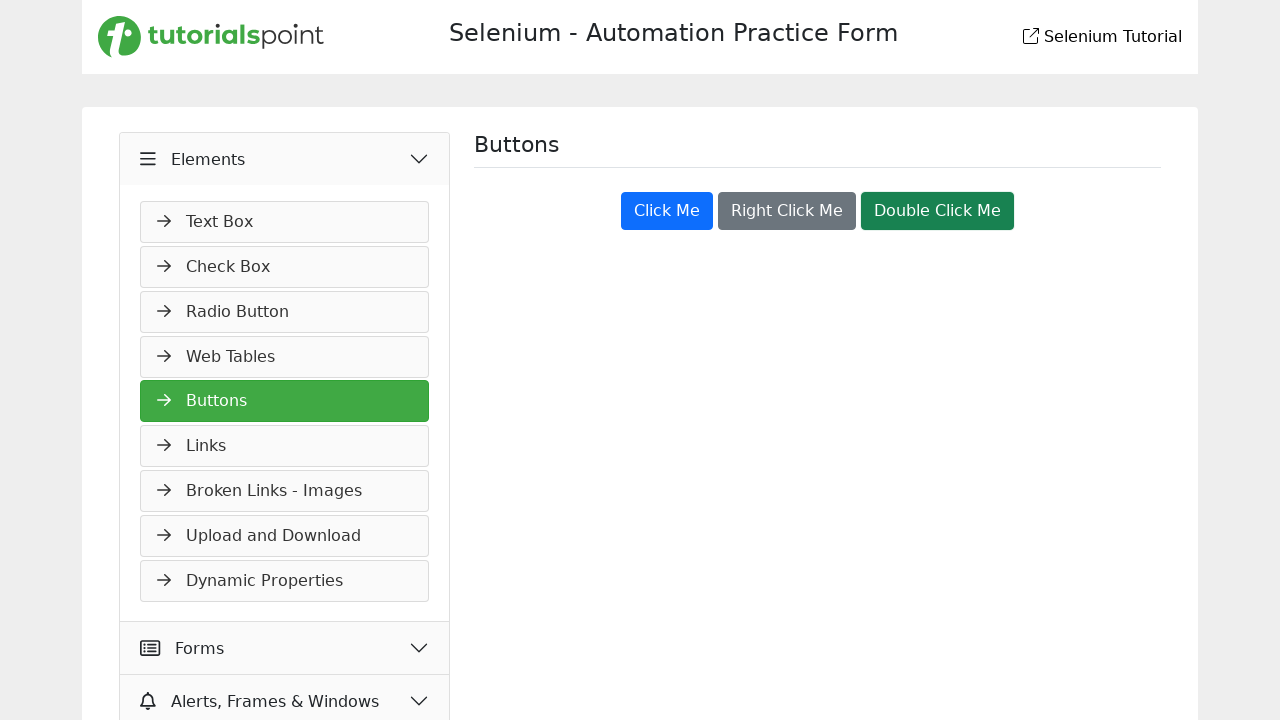

Confirmed dynamic click message did not appear as expected
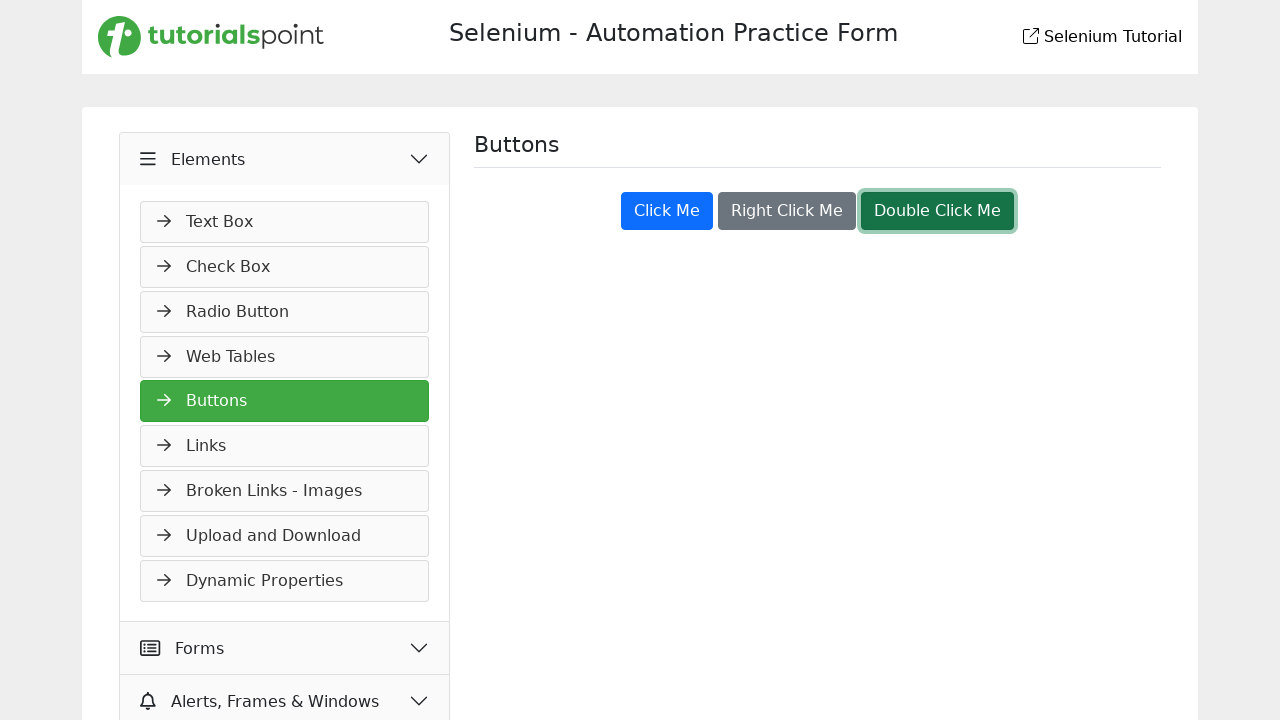

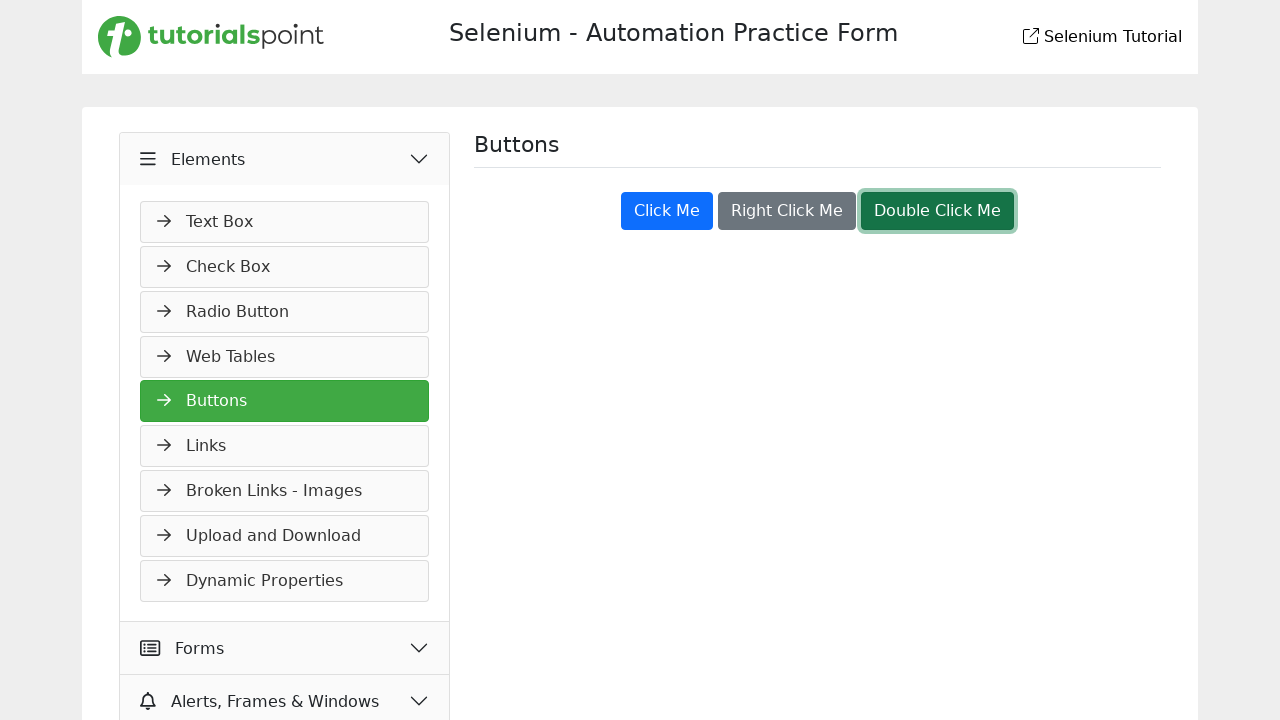